Tests registration form validation by filling form fields with invalid password format and verifying that registration is not completed

Starting URL: https://demoqa.com/register

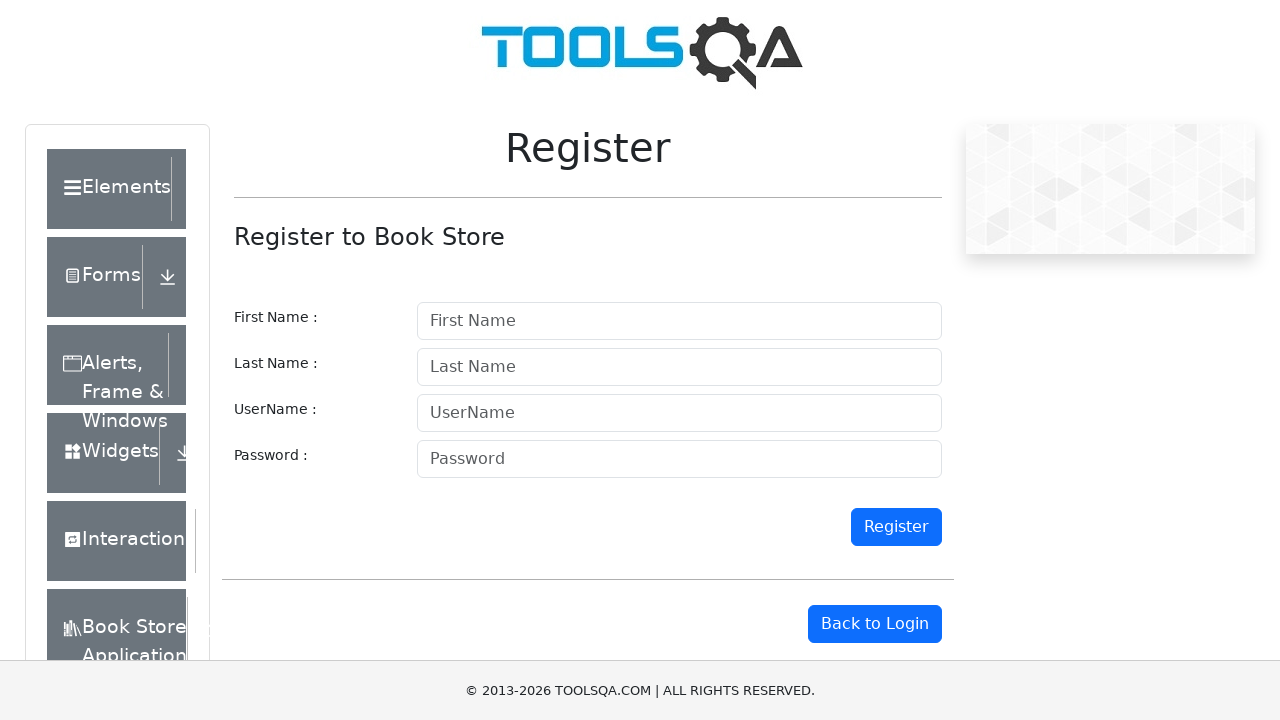

Filled first name field with 'xerox' on input[id='firstname']
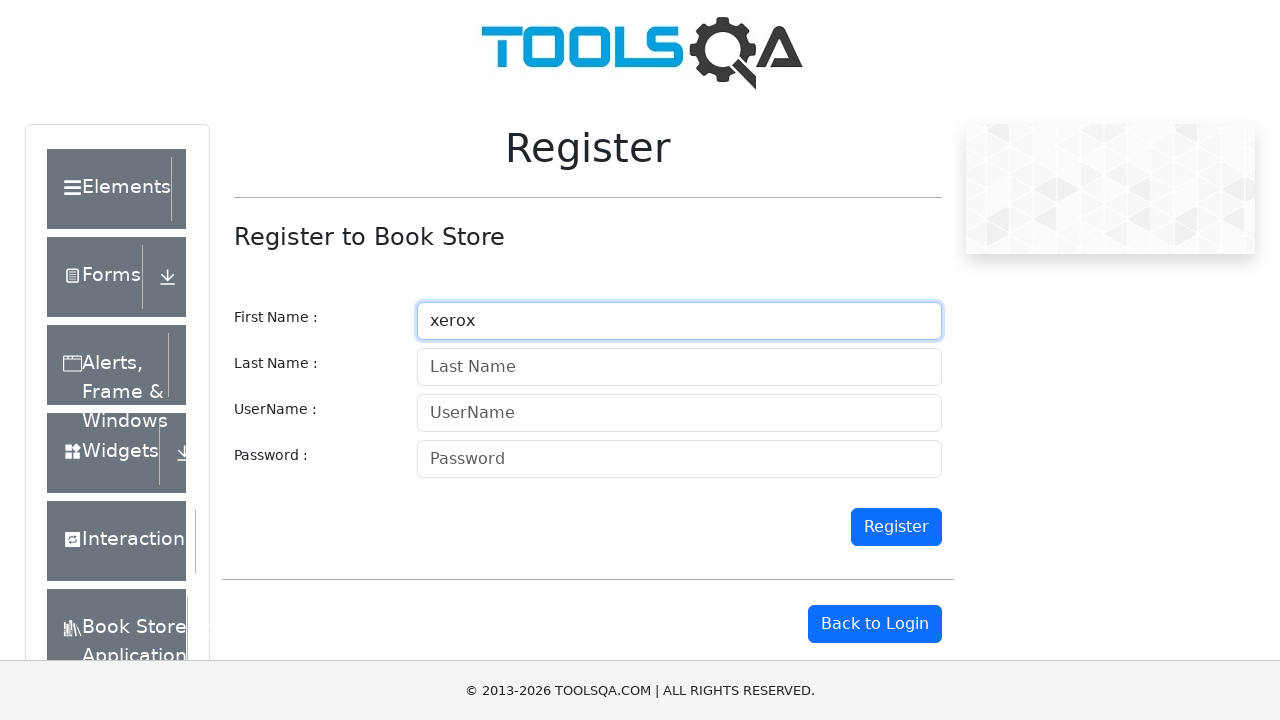

Filled last name field with 'paper' on input[id='lastname']
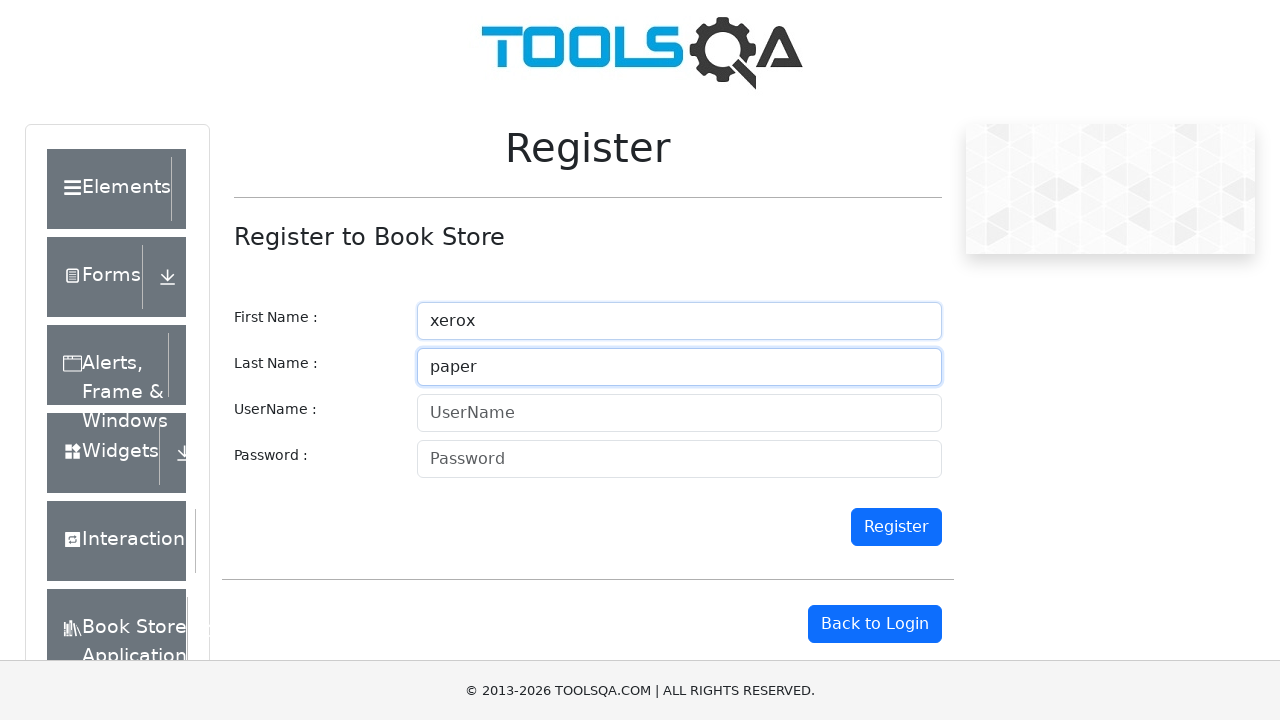

Filled username field with 'xerocado' on input[id='userName']
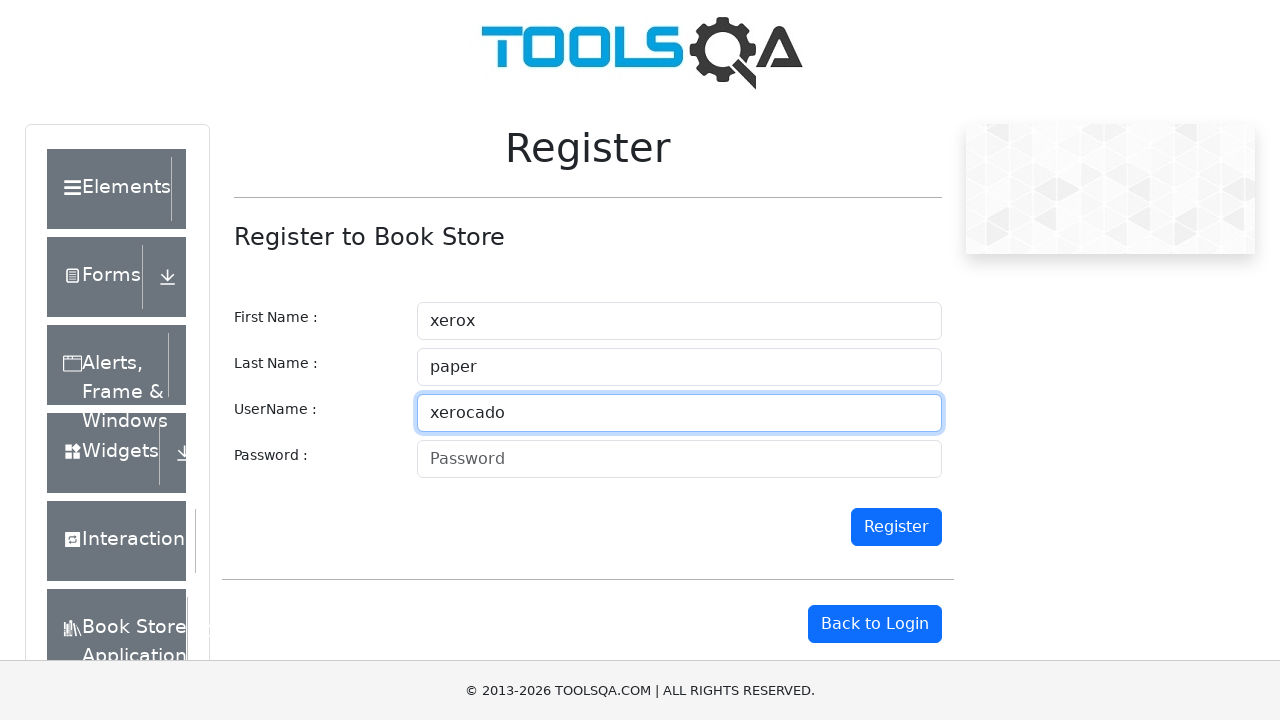

Filled password field with invalid password 'admin5' on input[id='password']
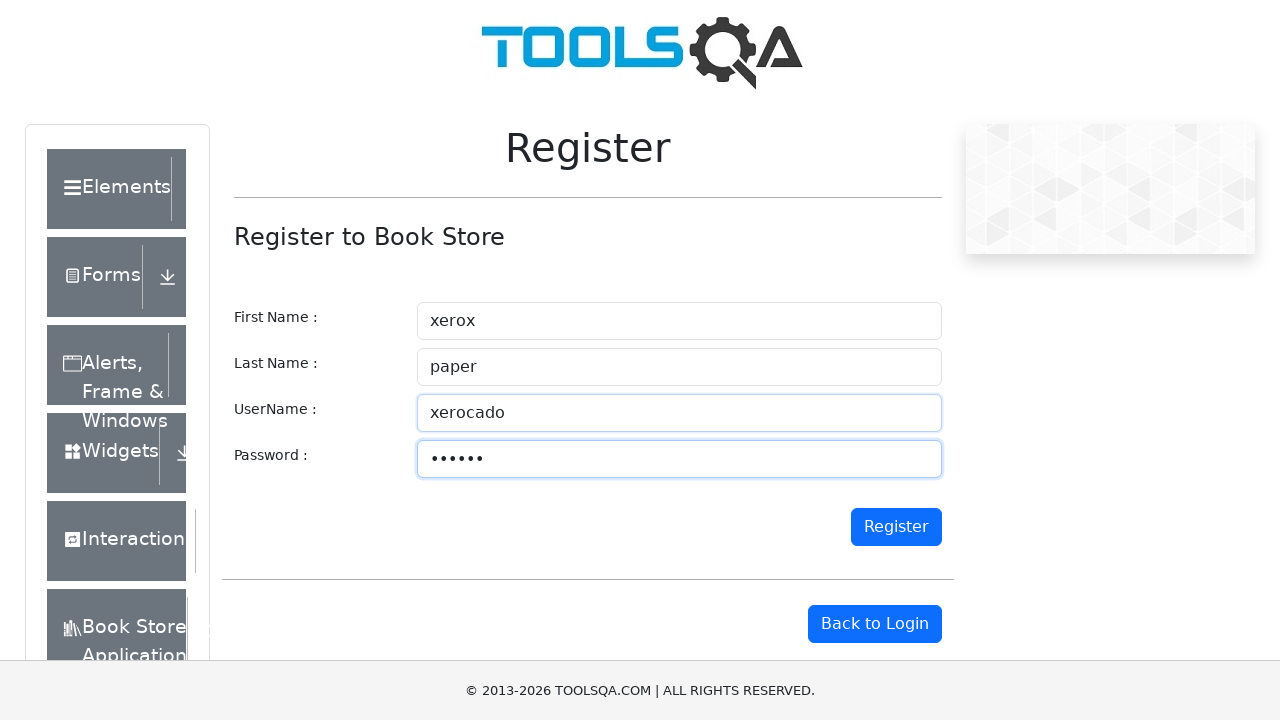

Scrolled down to make register button visible
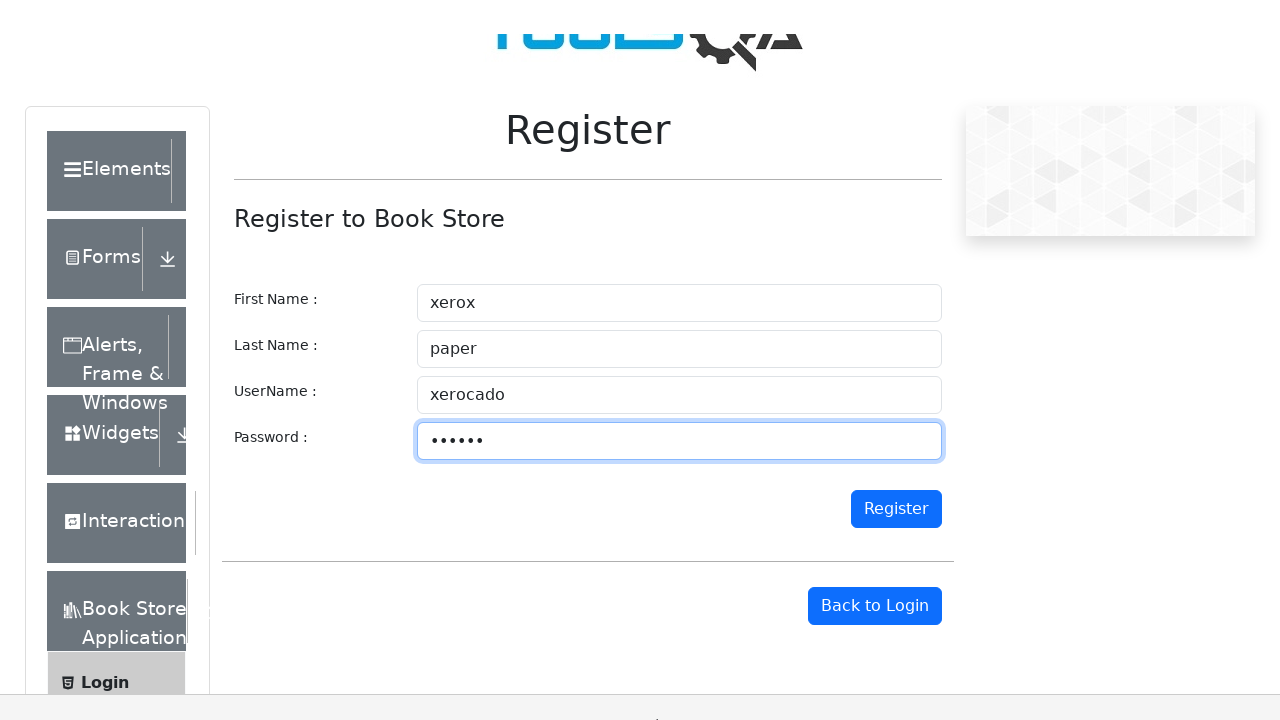

Clicked register button at (896, 189) on button[id='register']
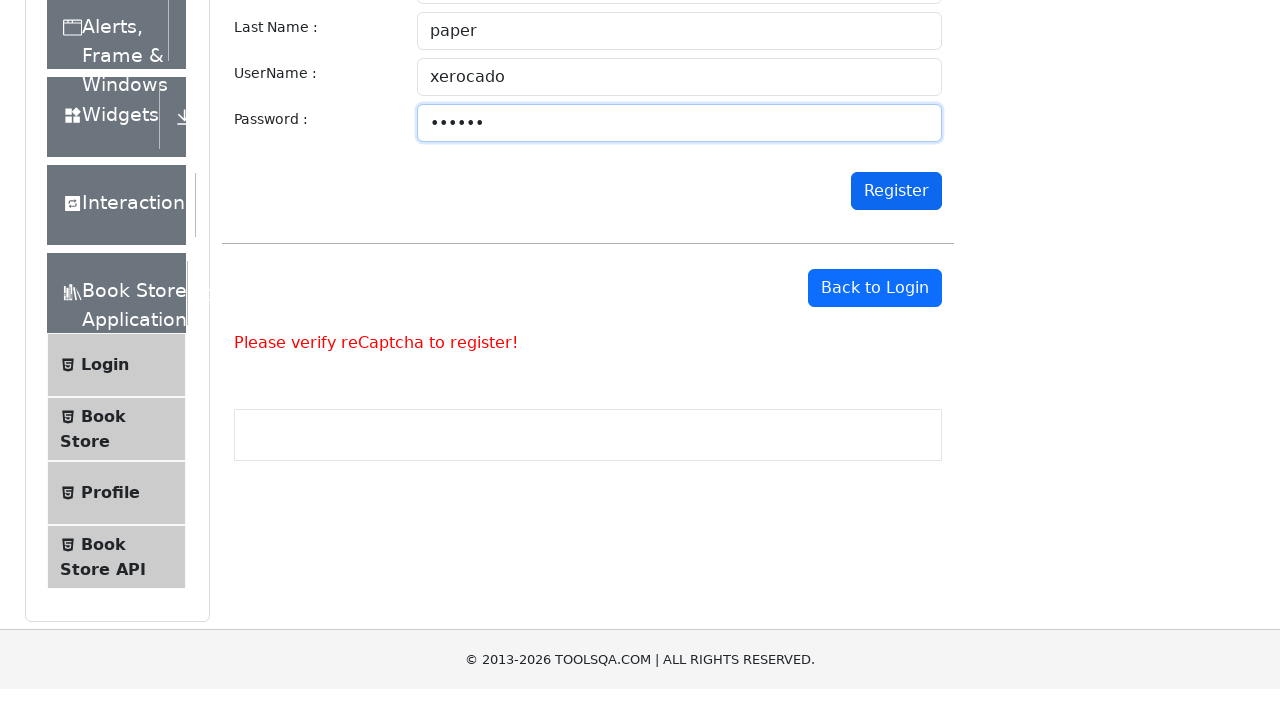

Verified registration failed - still on registration page due to invalid password format
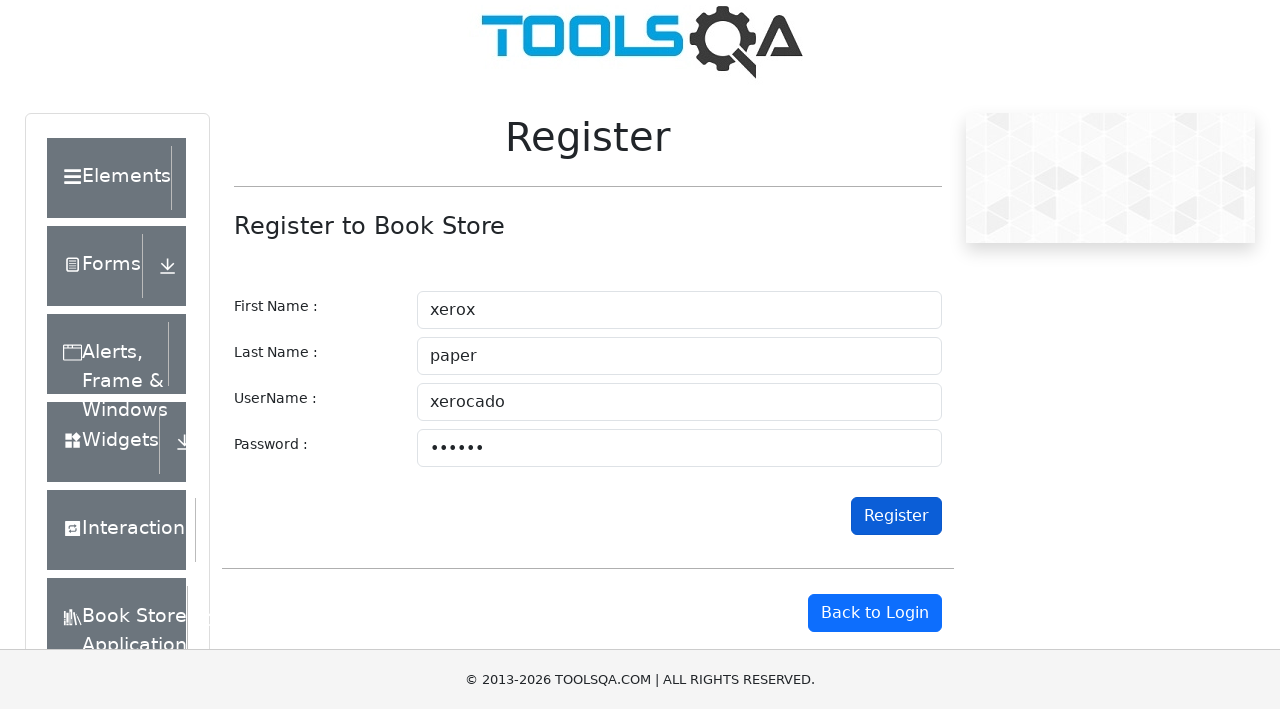

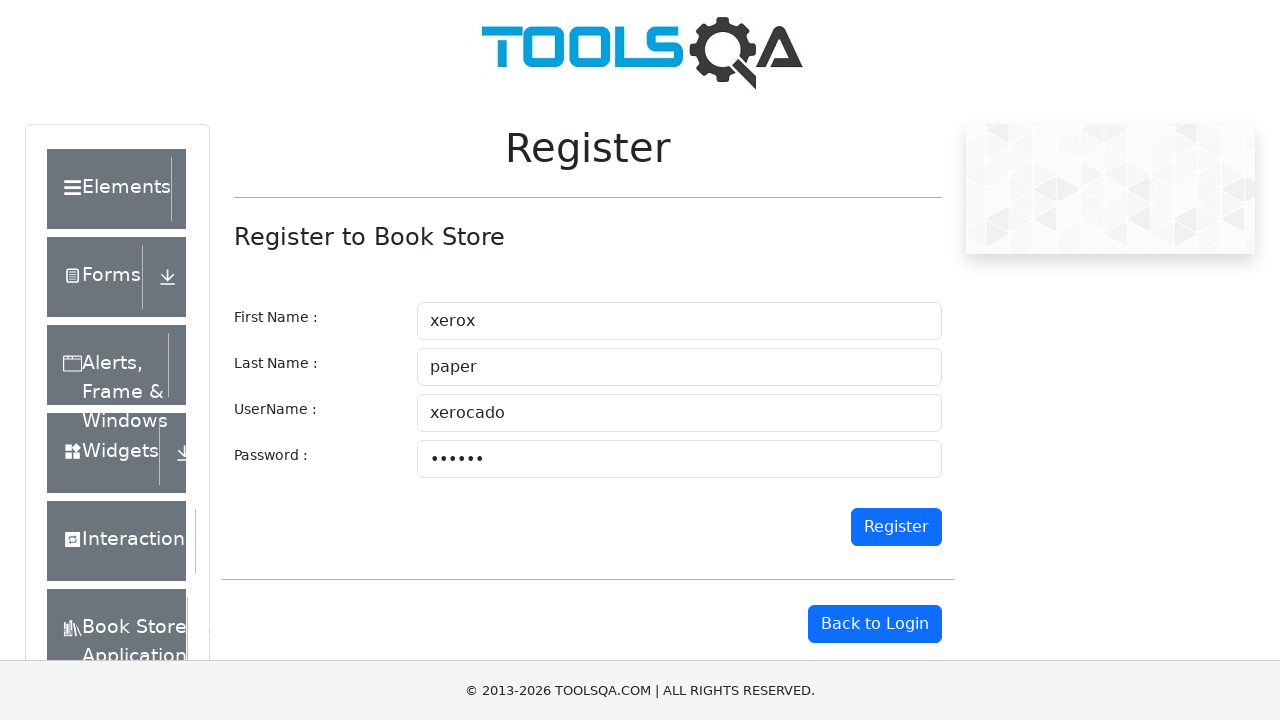